Tests registration form validation when only email field is filled

Starting URL: http://intershop5.skillbox.ru/register/

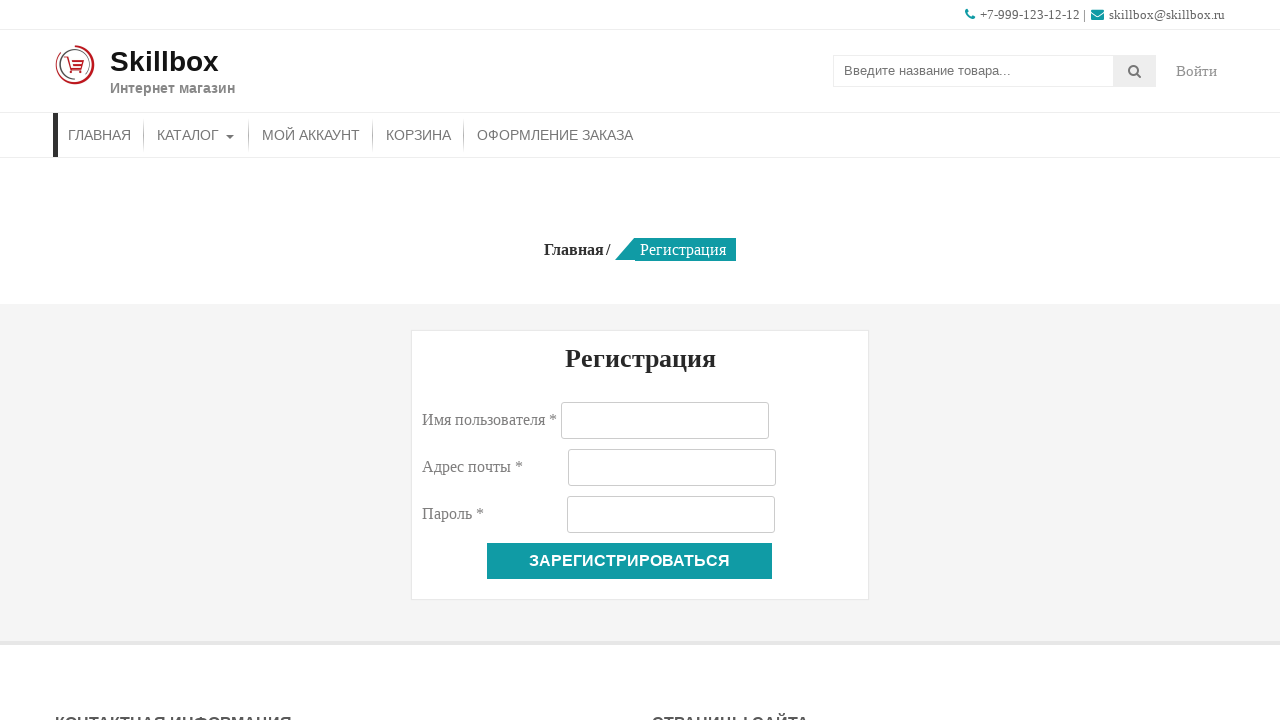

Filled email field with 'funtik@mail.com' on //input[@name='email']
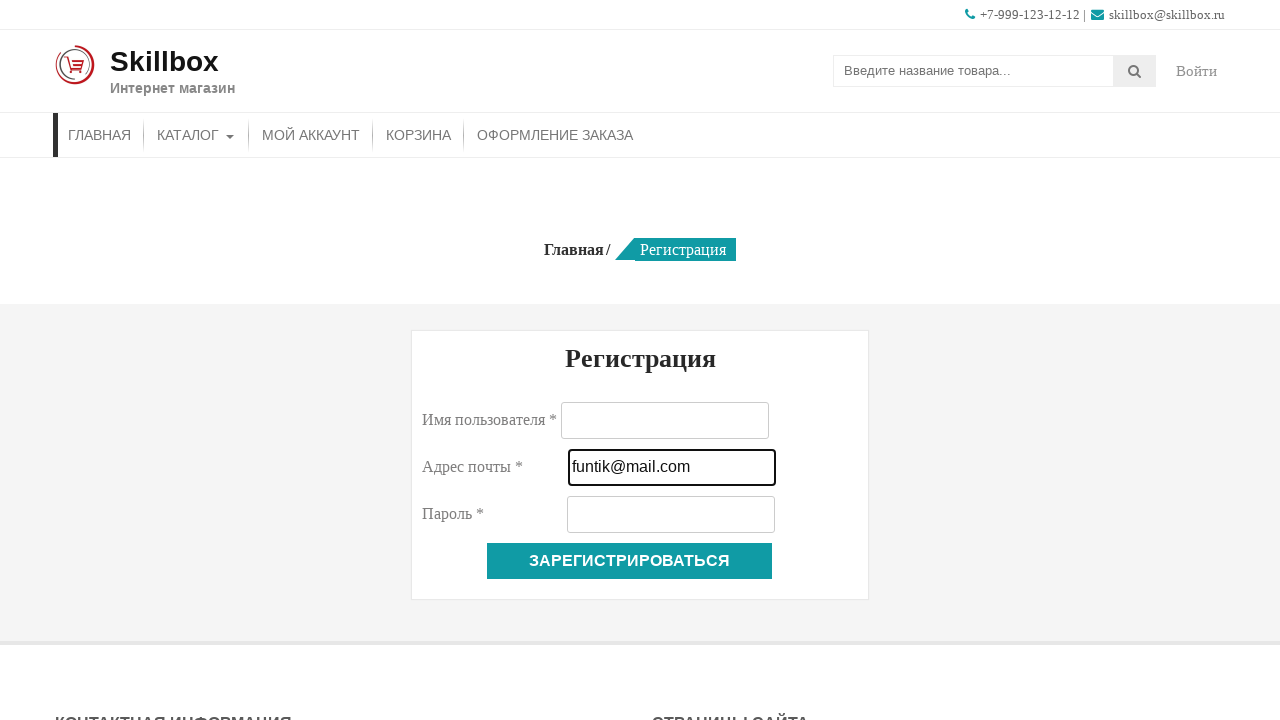

Clicked register button at (630, 561) on xpath=//button[@name='register']
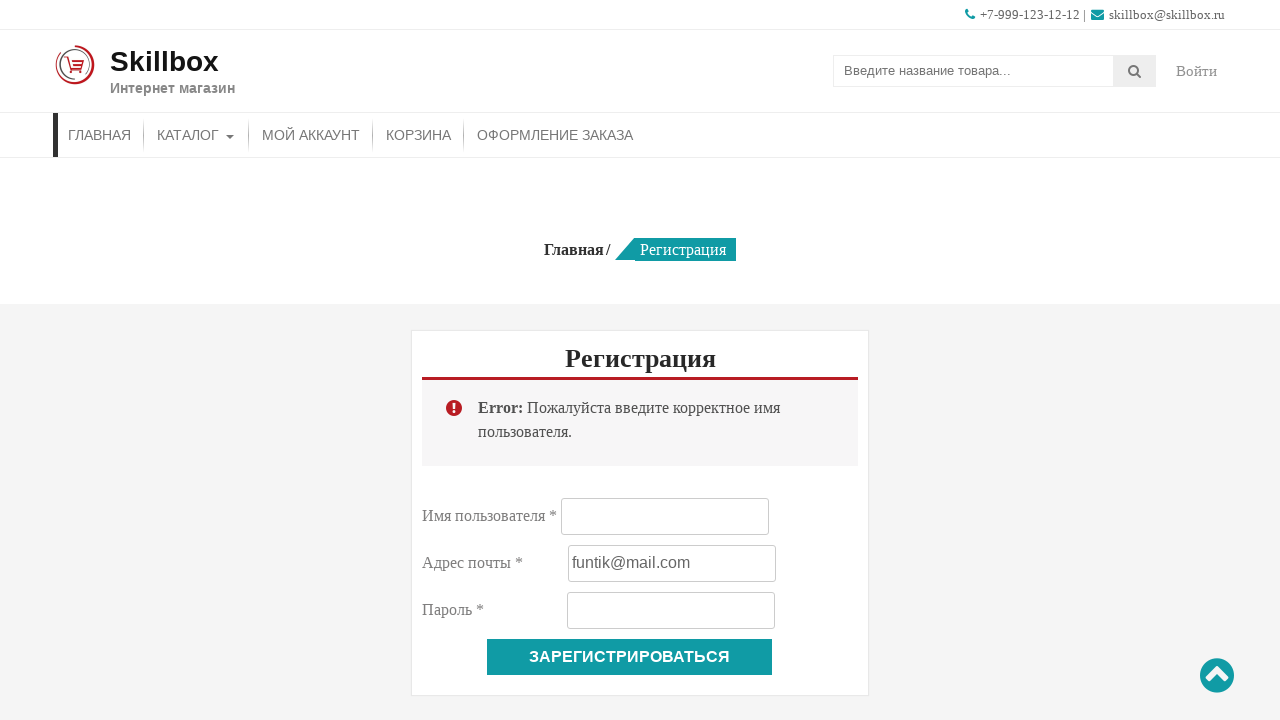

Validation alert appeared confirming registration form validation
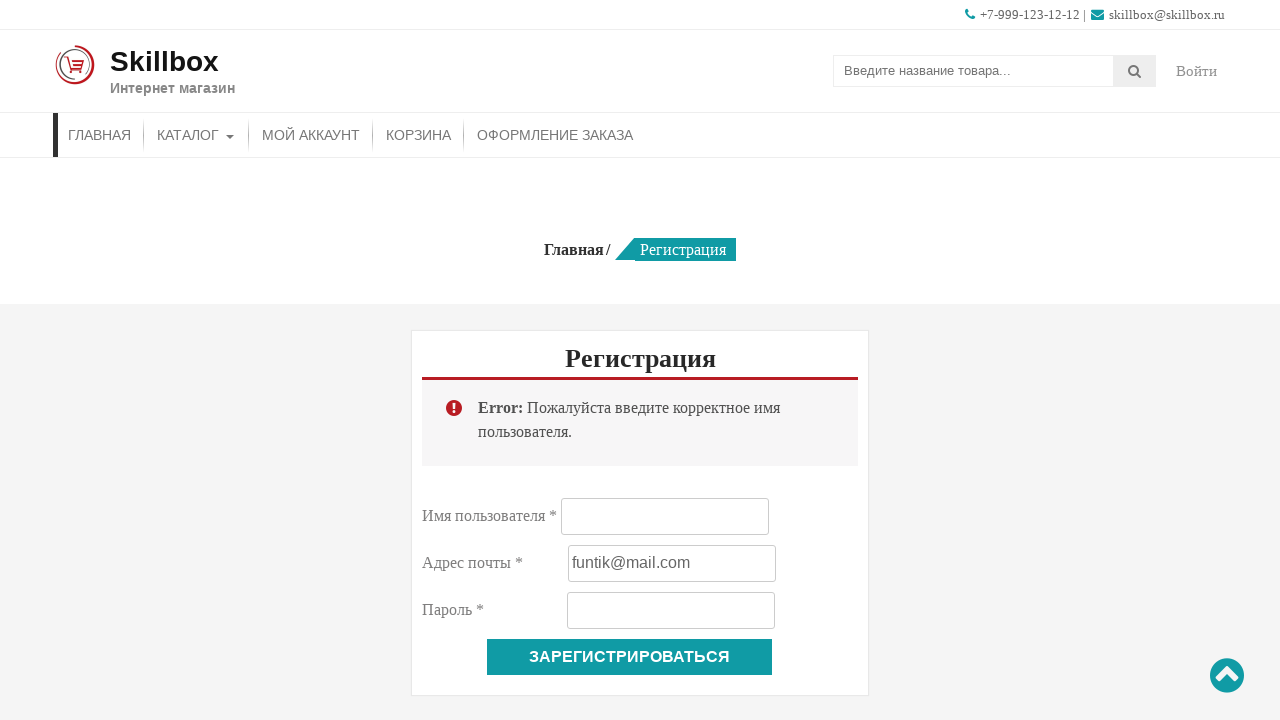

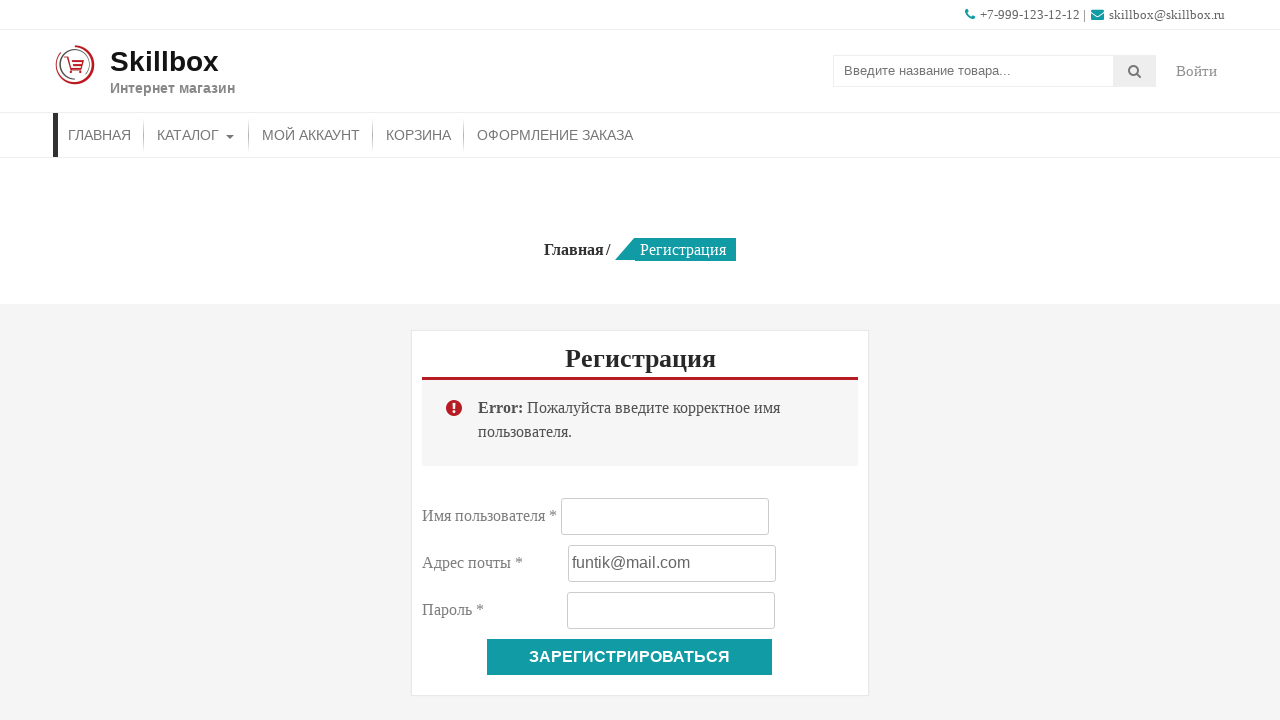